Sets viewport to desktop dimensions and verifies that the header layout uses row flex direction for proper desktop display.

Starting URL: https://ai-tools-lab.com

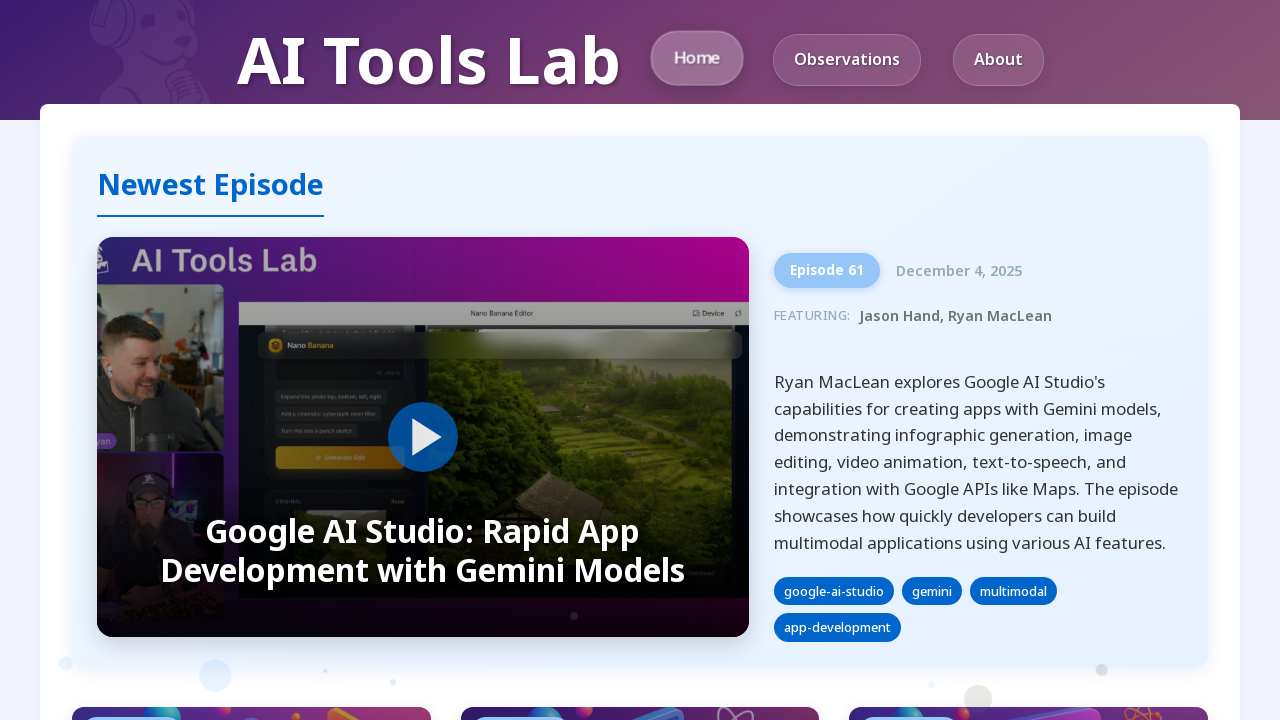

Set viewport to desktop dimensions (1920x1080)
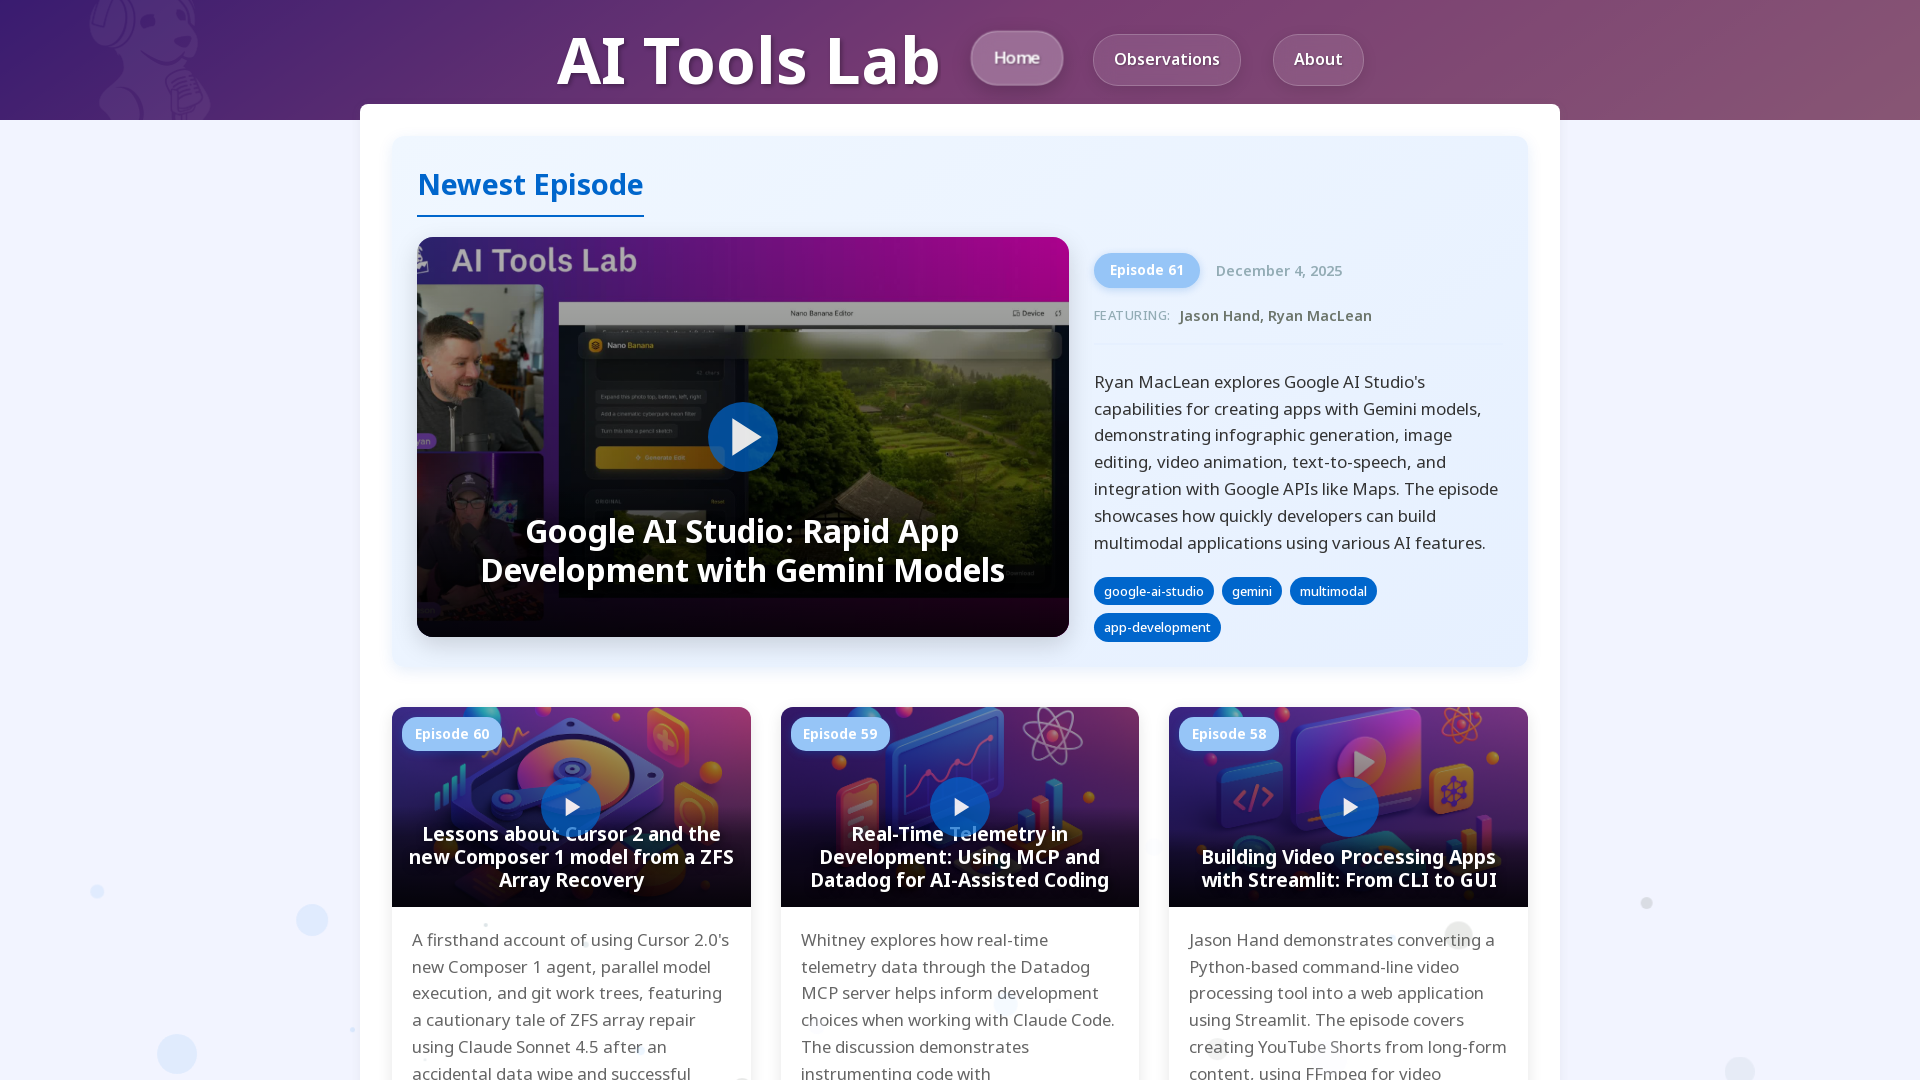

Reloaded page with new desktop viewport
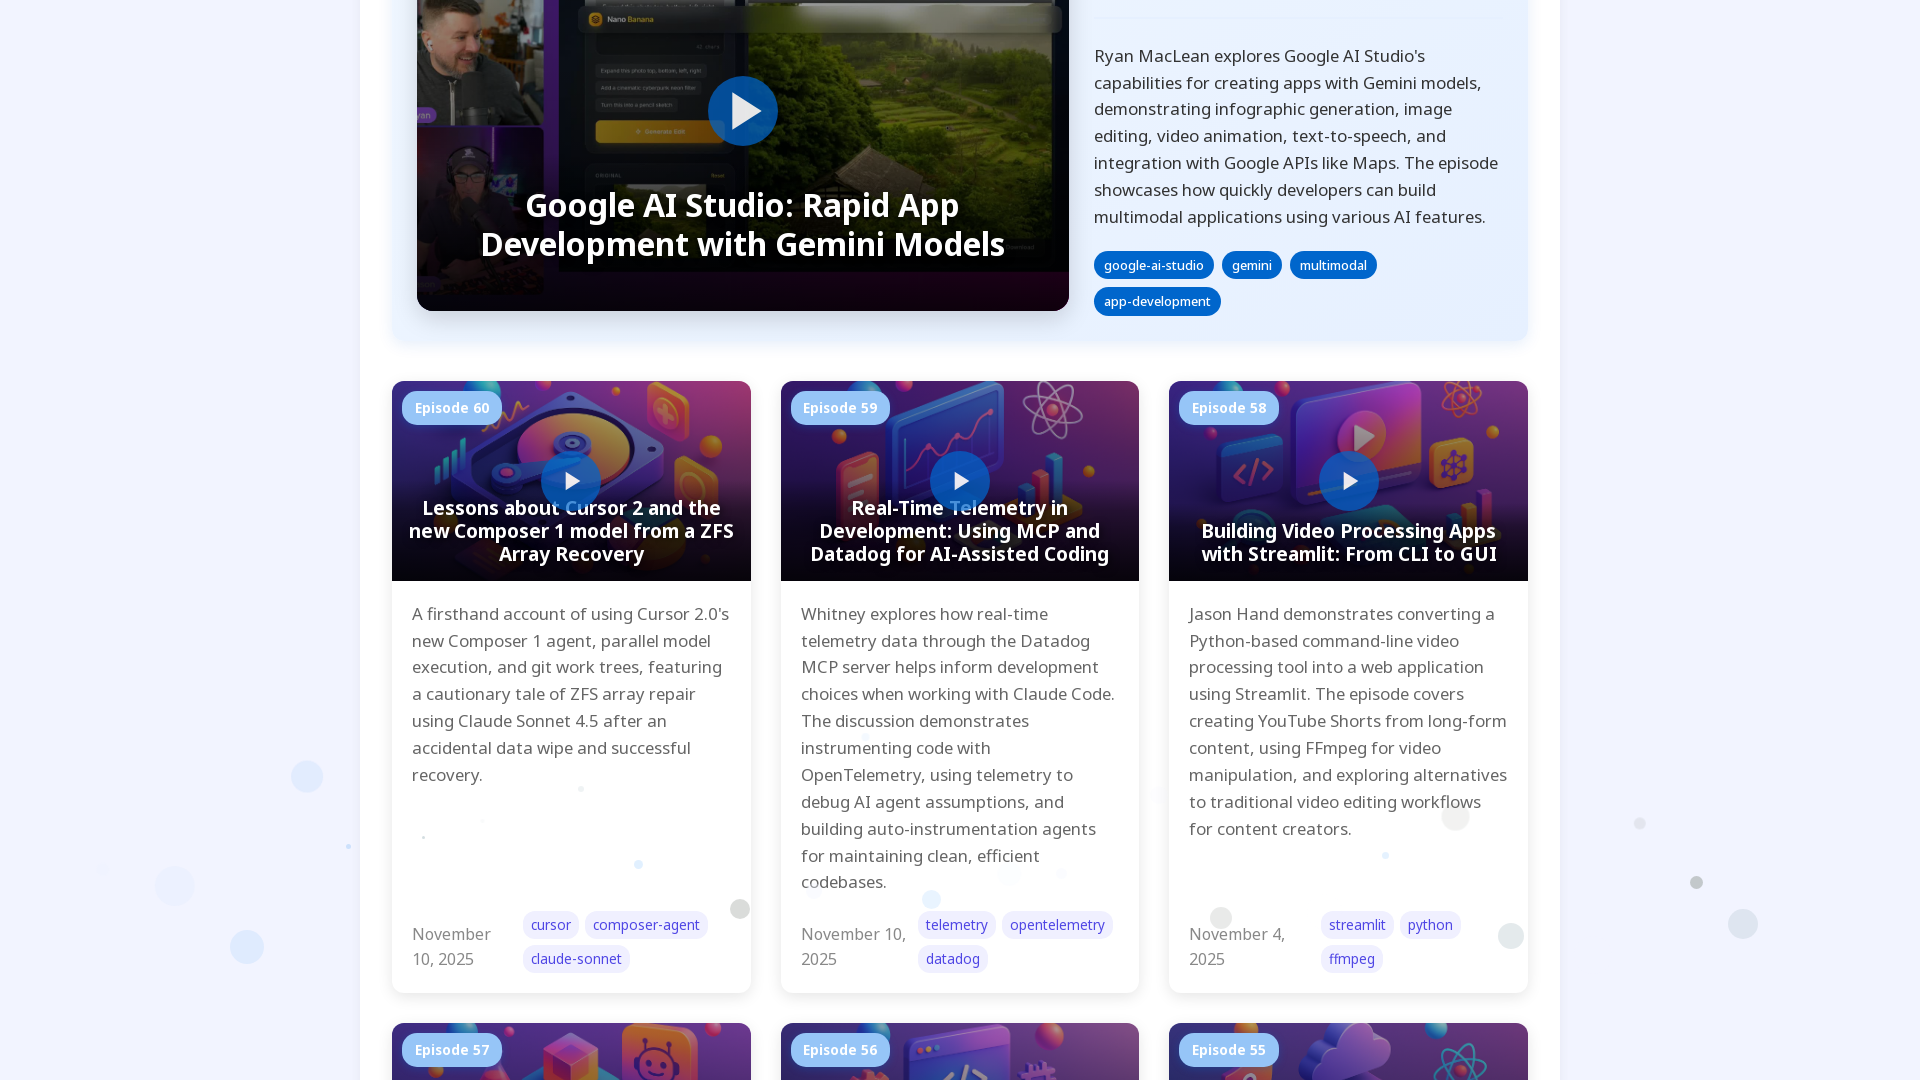

Header element loaded and ready
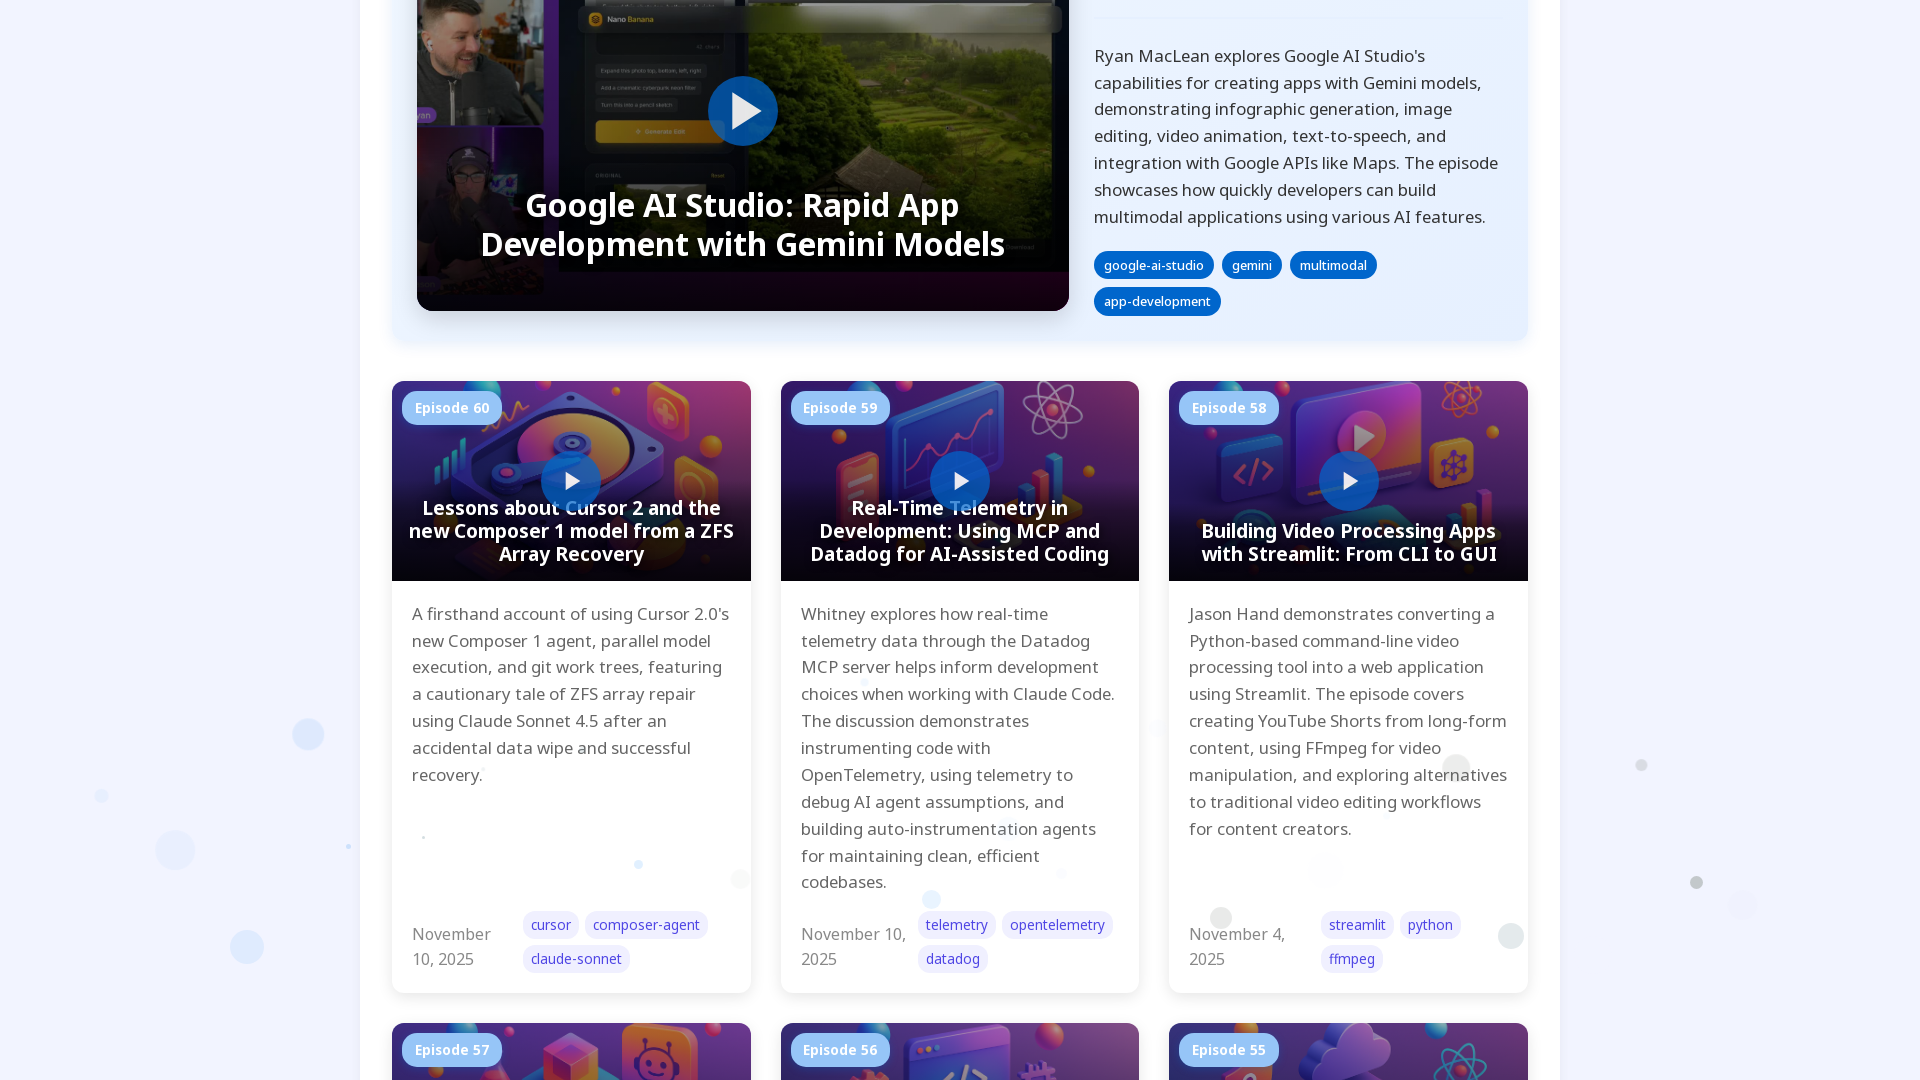

Retrieved header flex direction: row
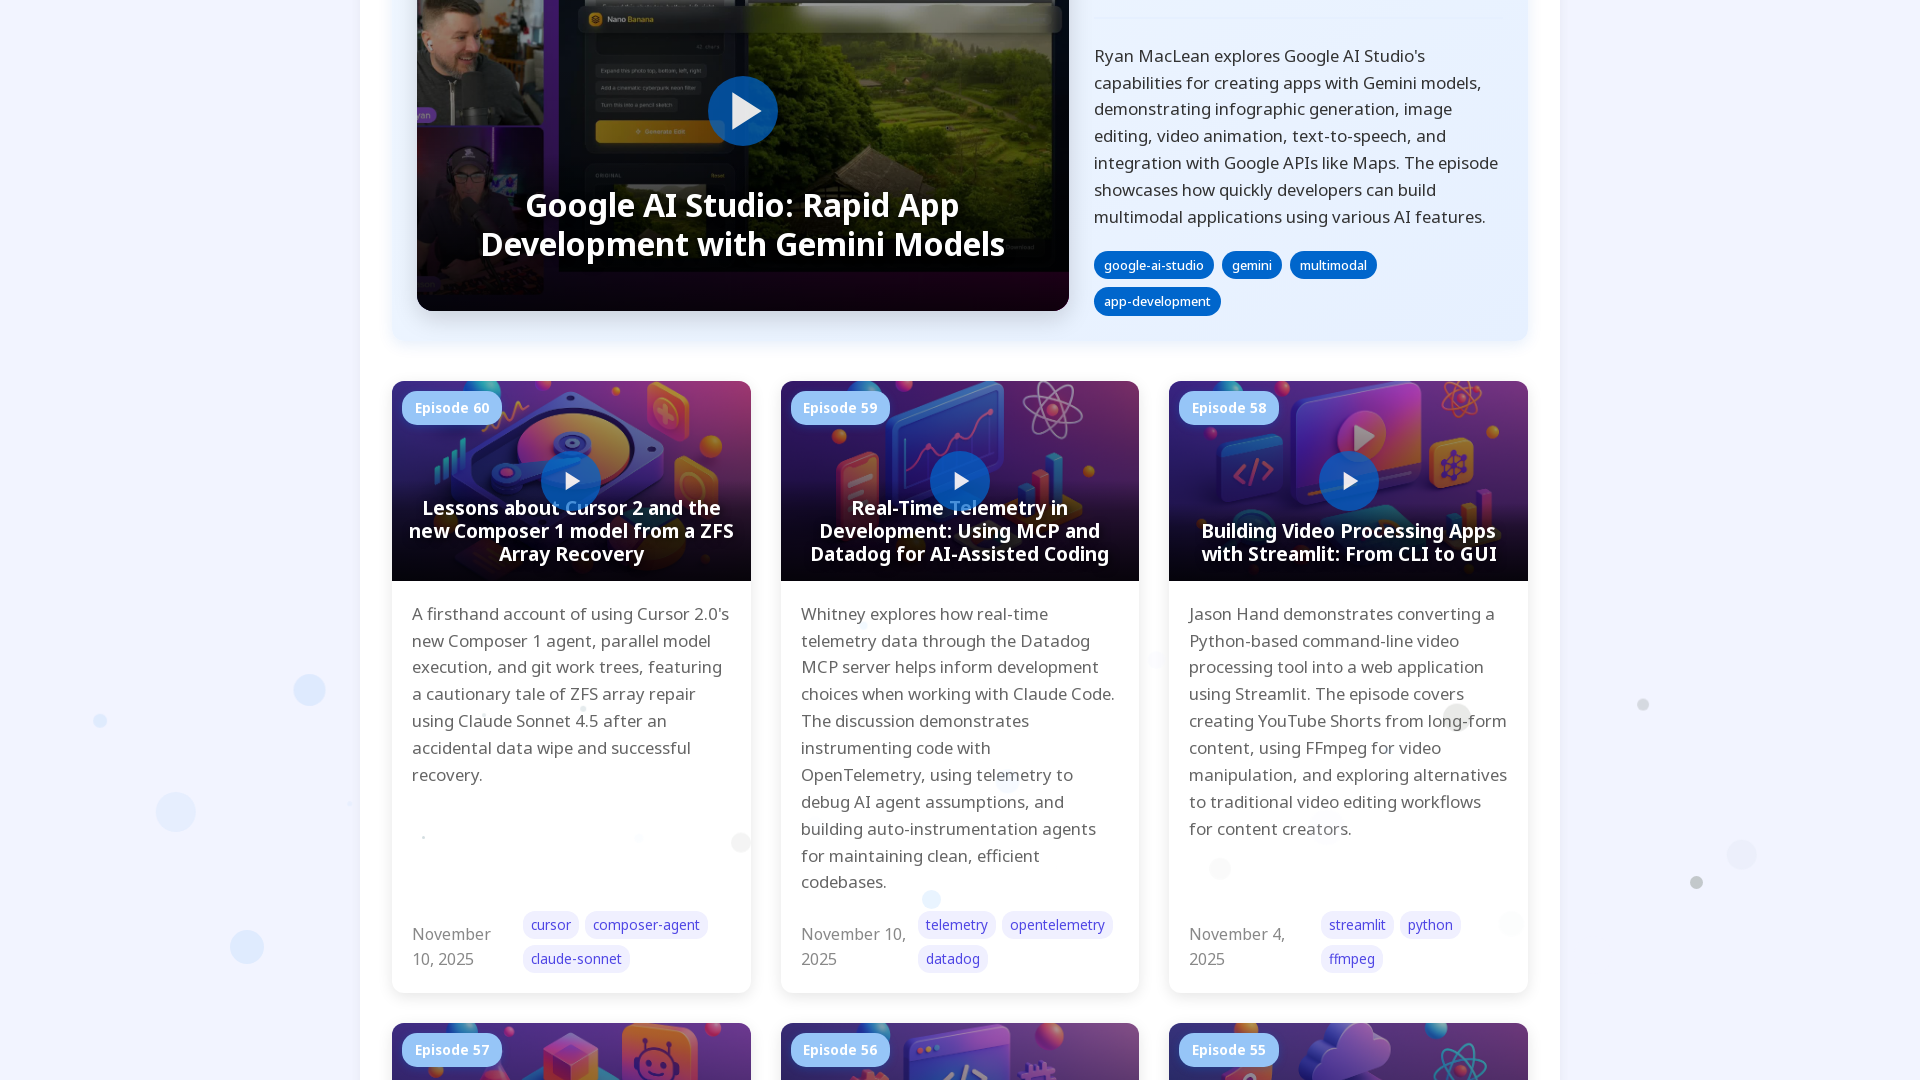

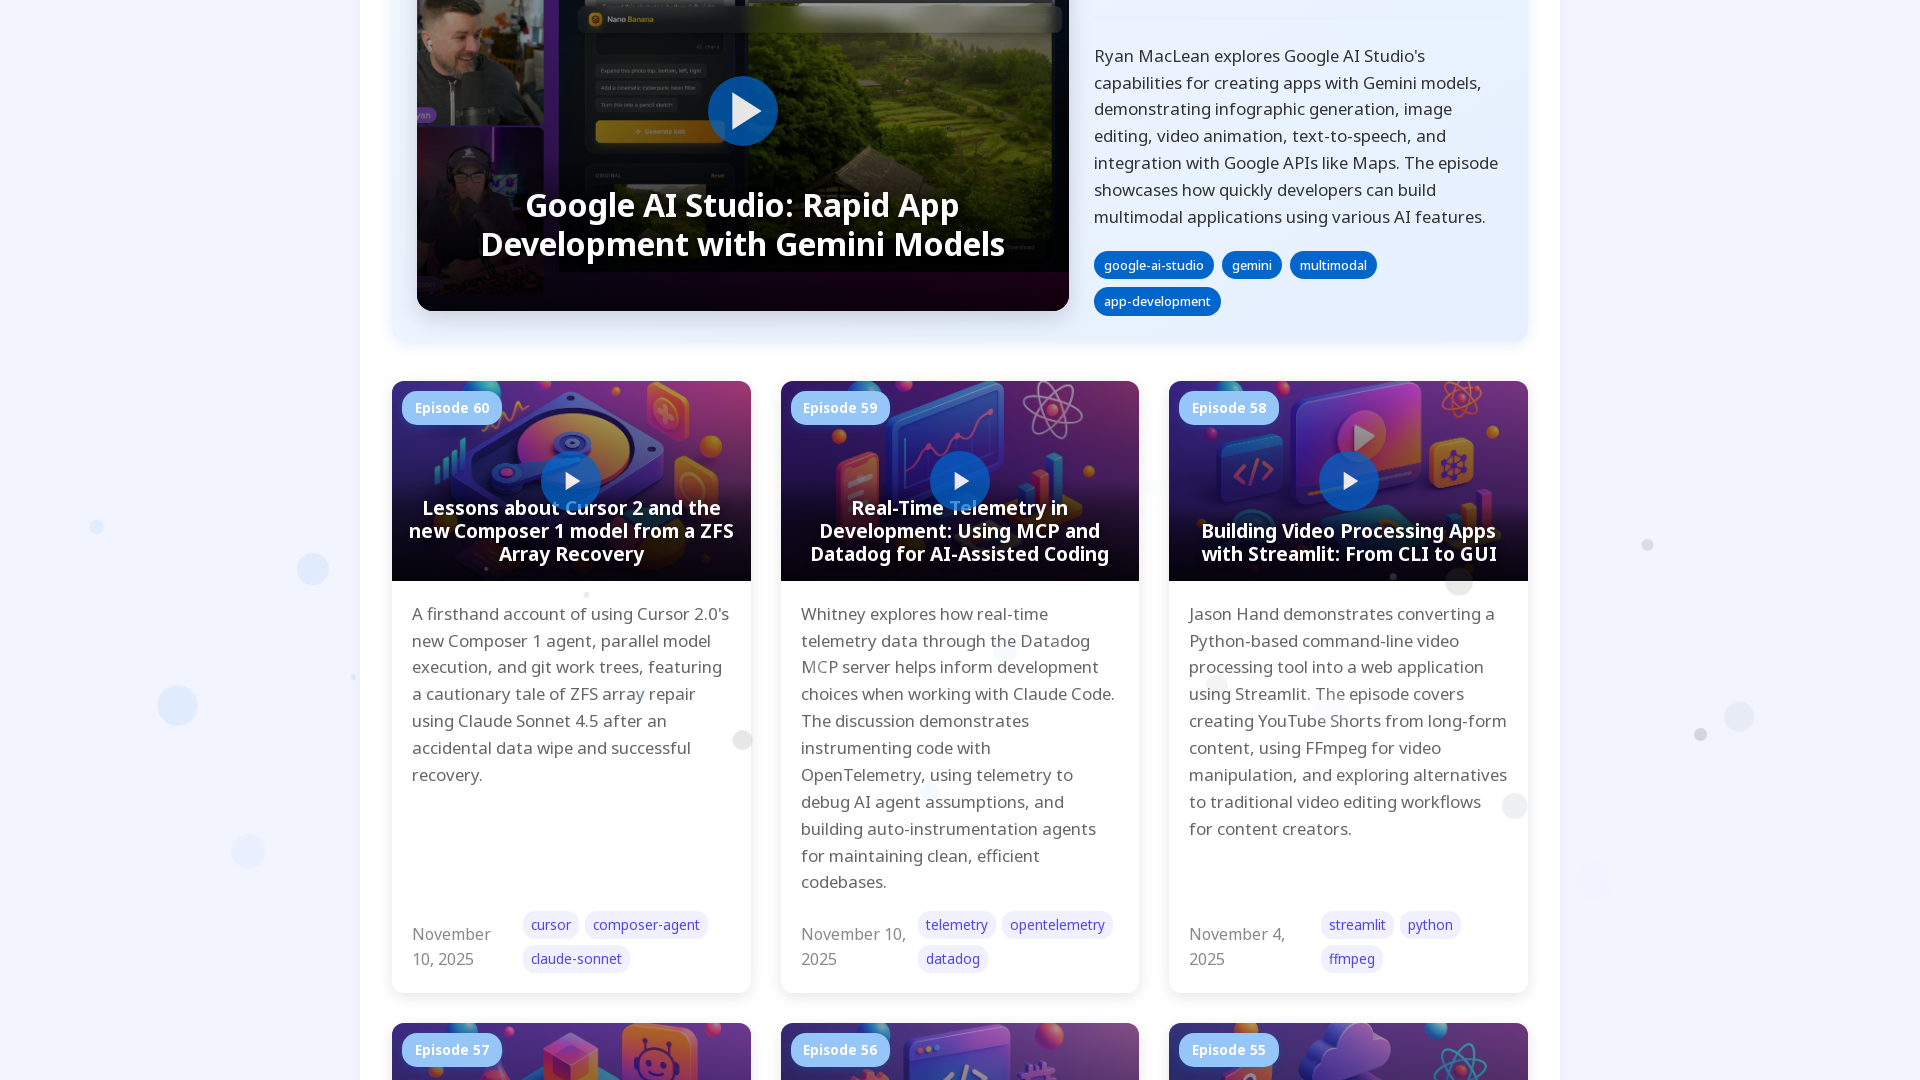